Tests calendar functionality on LeafGround by clicking the next button to navigate months, selecting a date, and clicking the save button

Starting URL: https://www.leafground.com/calendar.xhtml

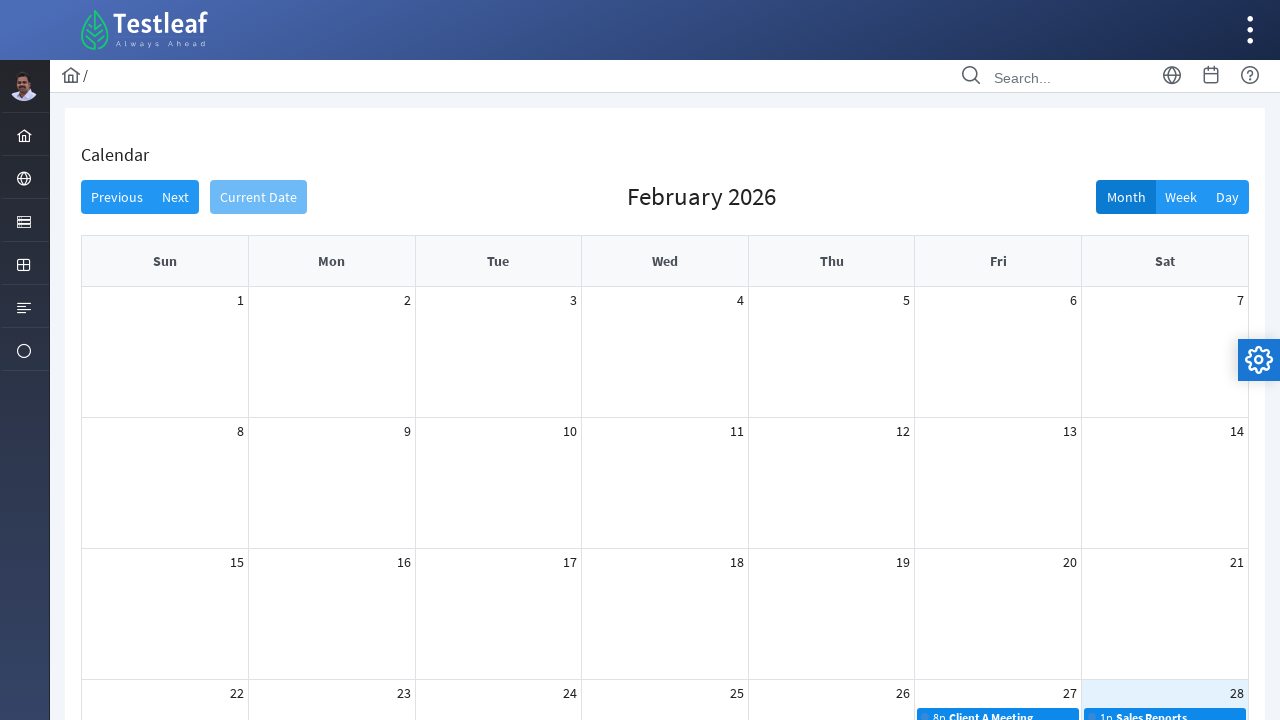

Clicked next button to navigate to next month at (176, 197) on xpath=//*[@id='j_idt87:schedule']/div[1]/div[1]/div/button[2]
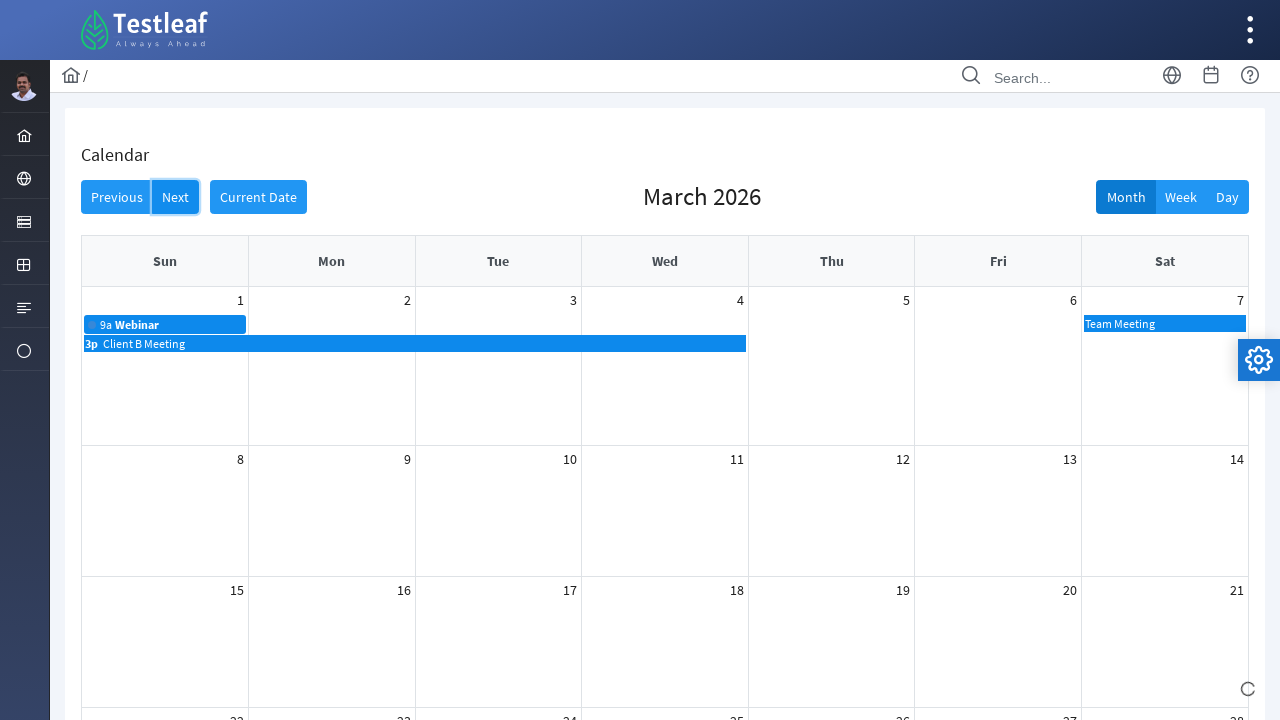

Selected a specific date in the calendar at (498, 511) on xpath=//*[@id='j_idt87:schedule']/div[2]/div/table/tbody/tr/td/div/div/div/table
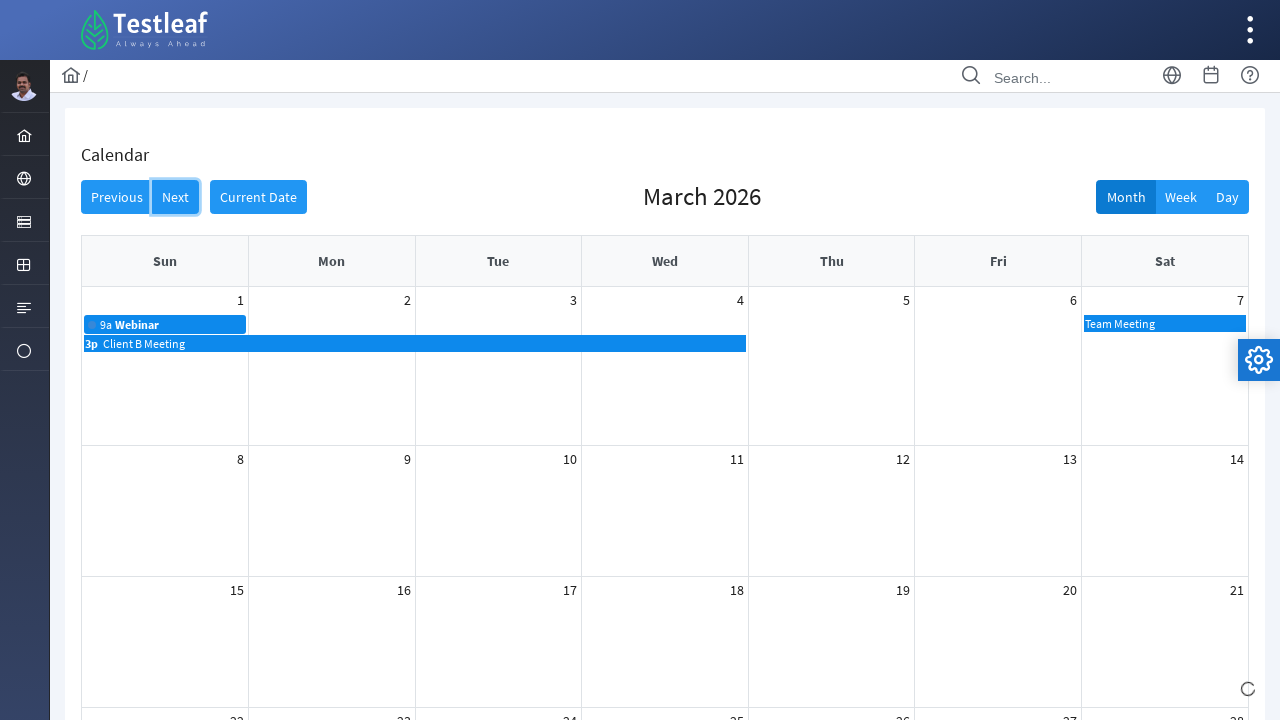

Clicked save button to confirm date selection at (667, 526) on xpath=//*[@id='j_idt87:addButton']/span[2]
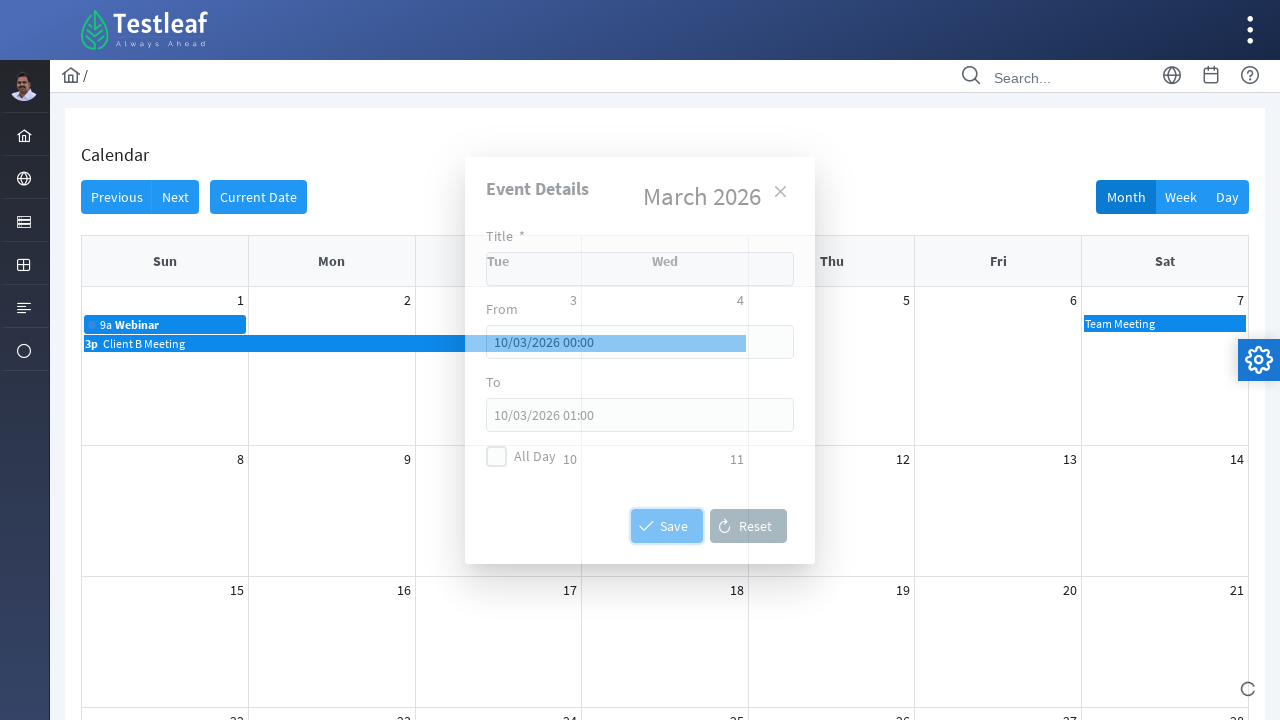

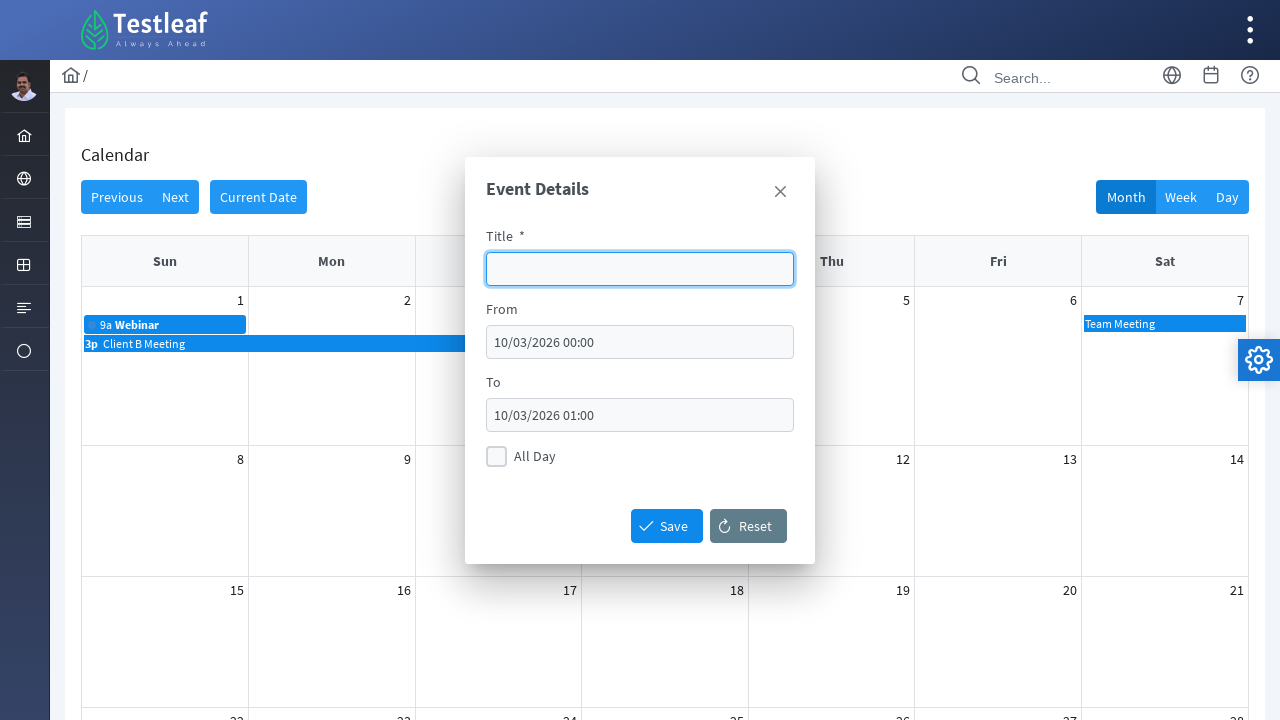